Tests radio button functionality by verifying default selection and switching between options

Starting URL: https://bonigarcia.dev/selenium-webdriver-java/web-form.html

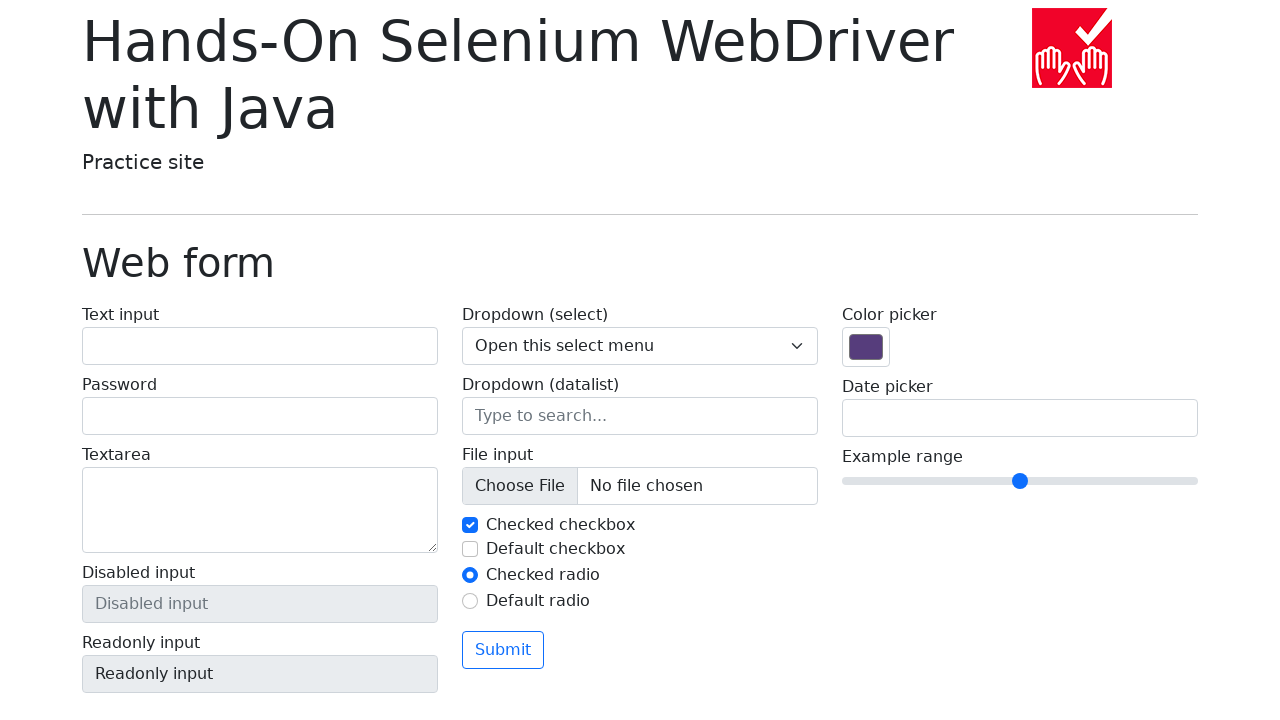

Located all radio button elements
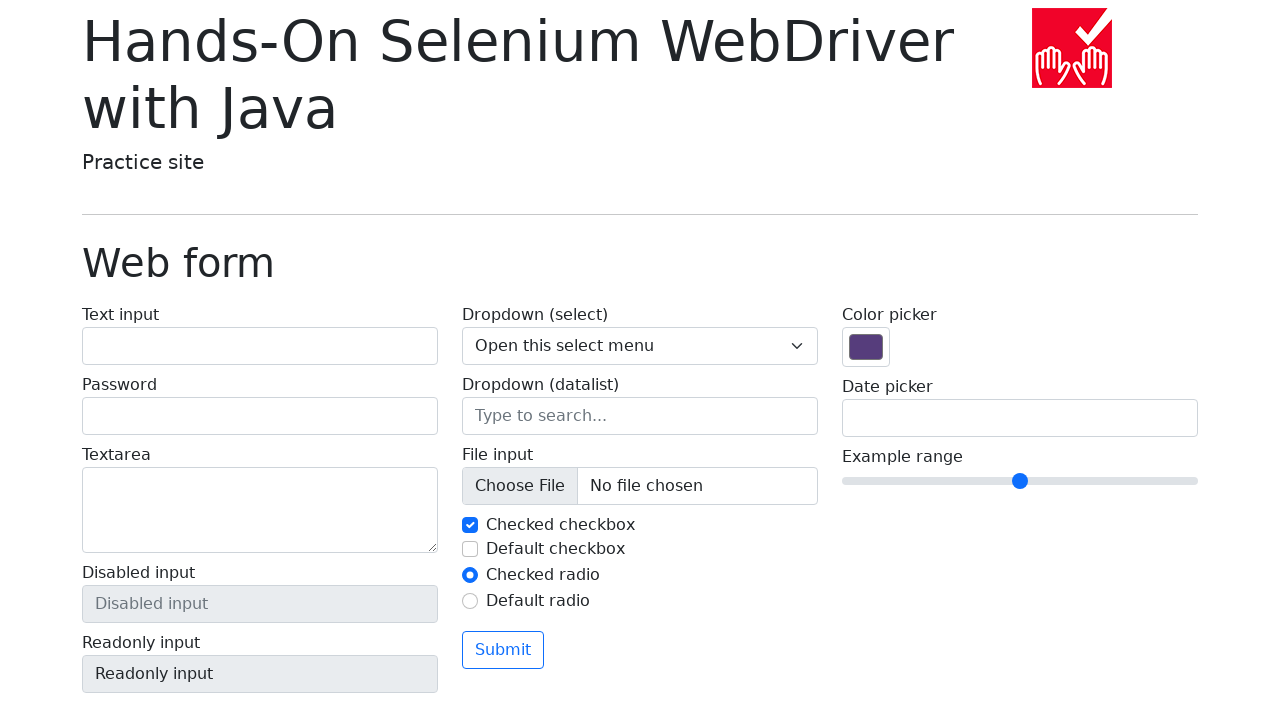

Verified exactly 2 radio buttons exist
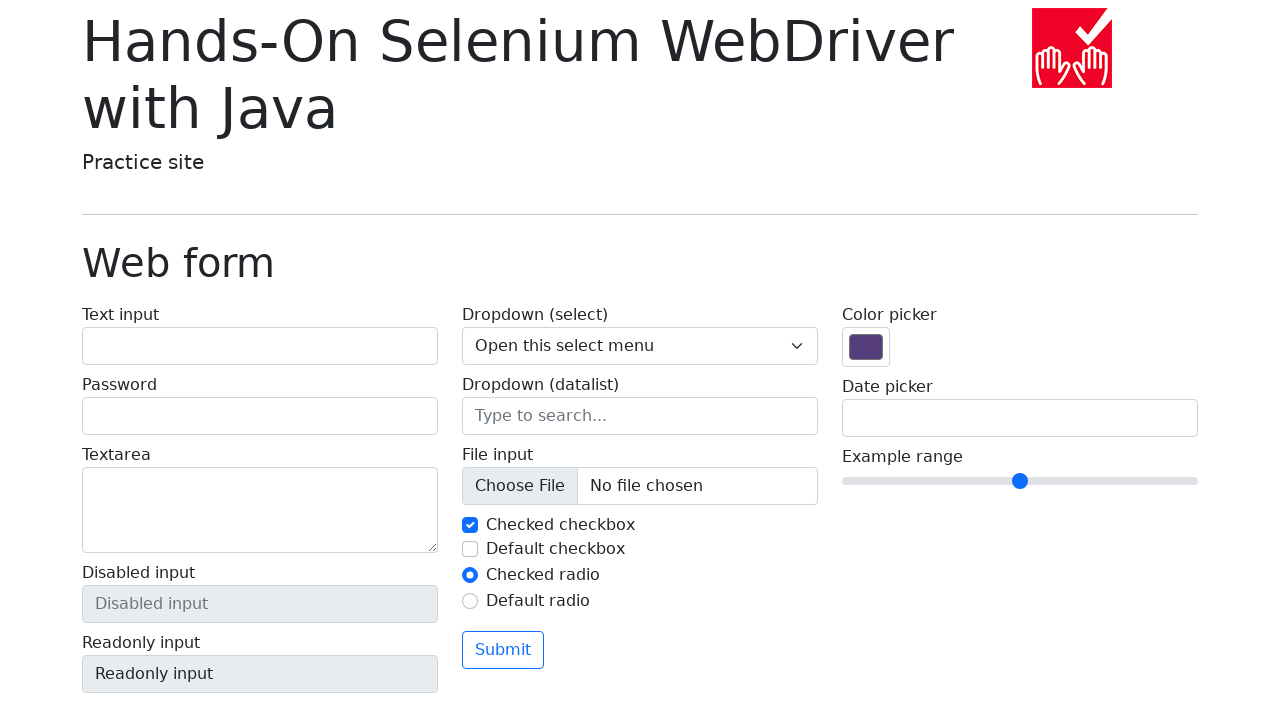

Located first radio button (my-radio-1)
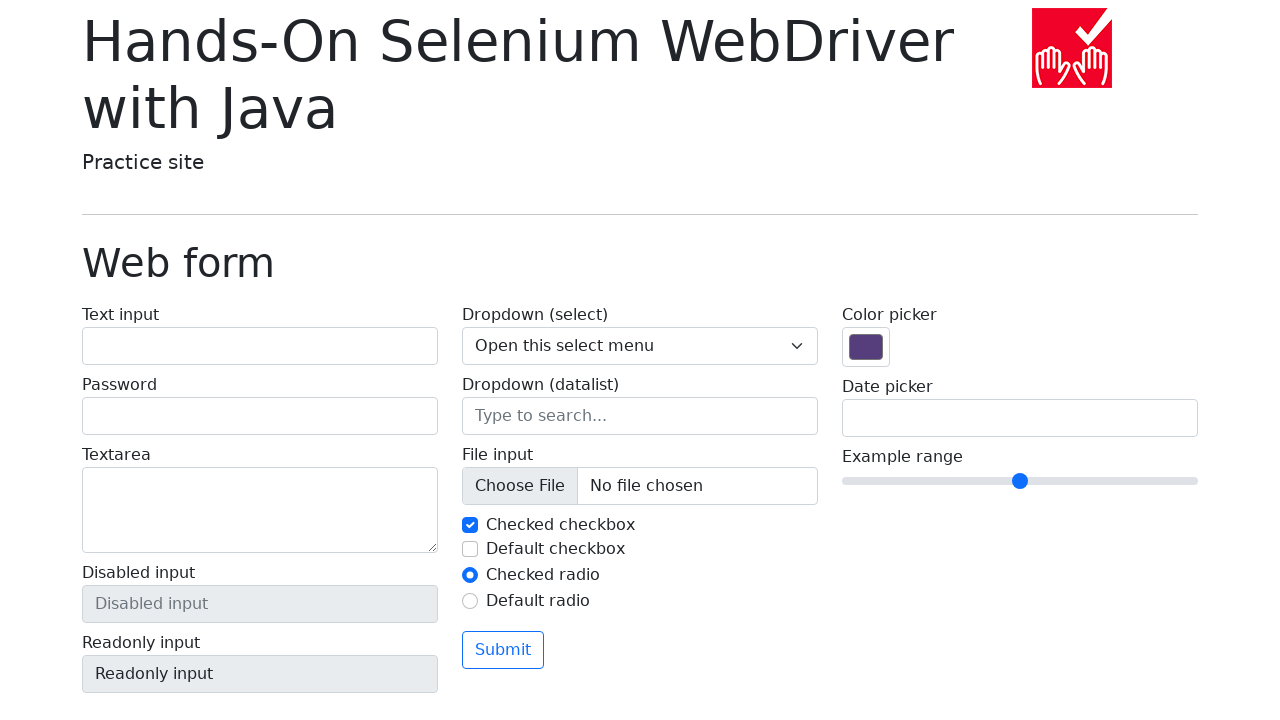

Verified first radio button is selected by default
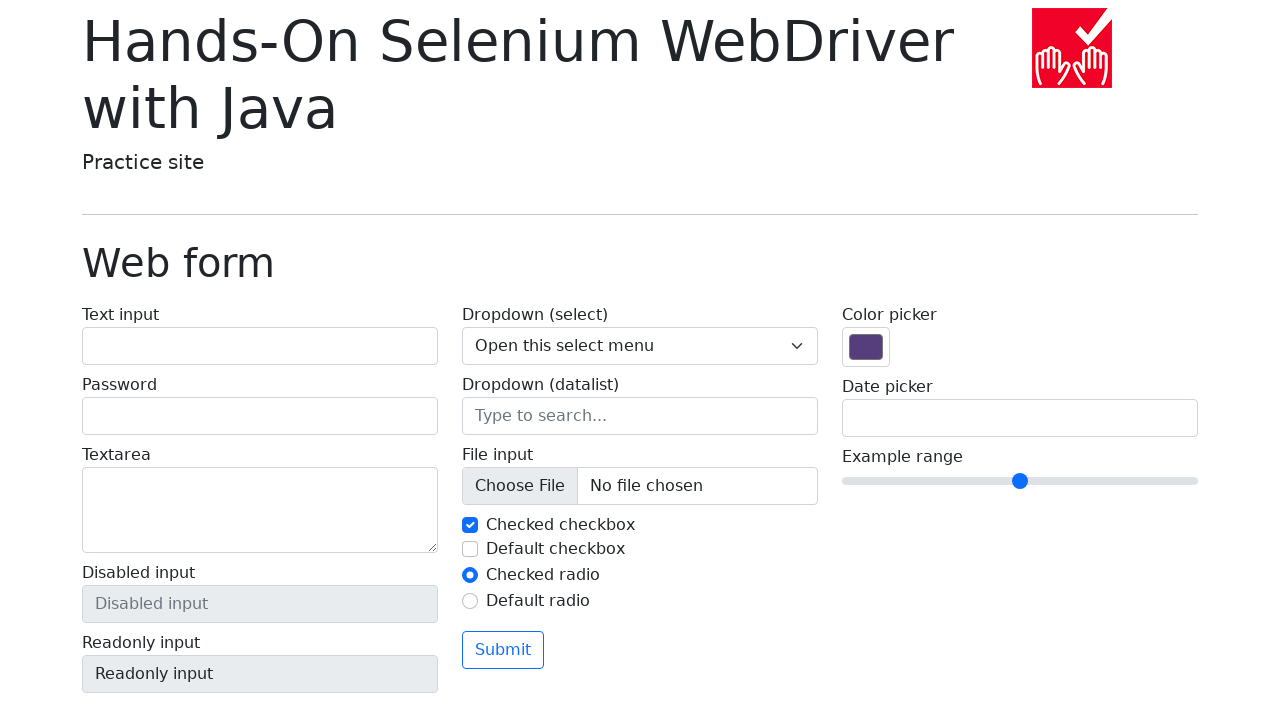

Located second radio button (my-radio-2)
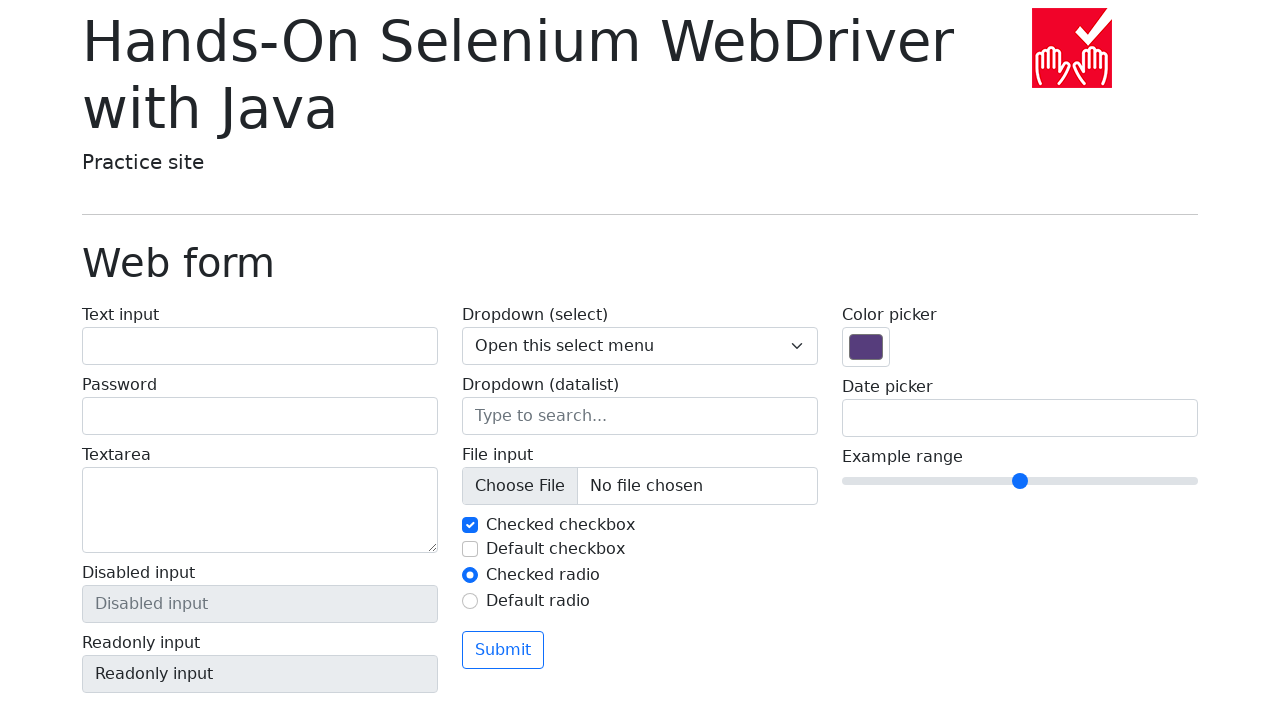

Clicked second radio button to select it at (470, 601) on input#my-radio-2
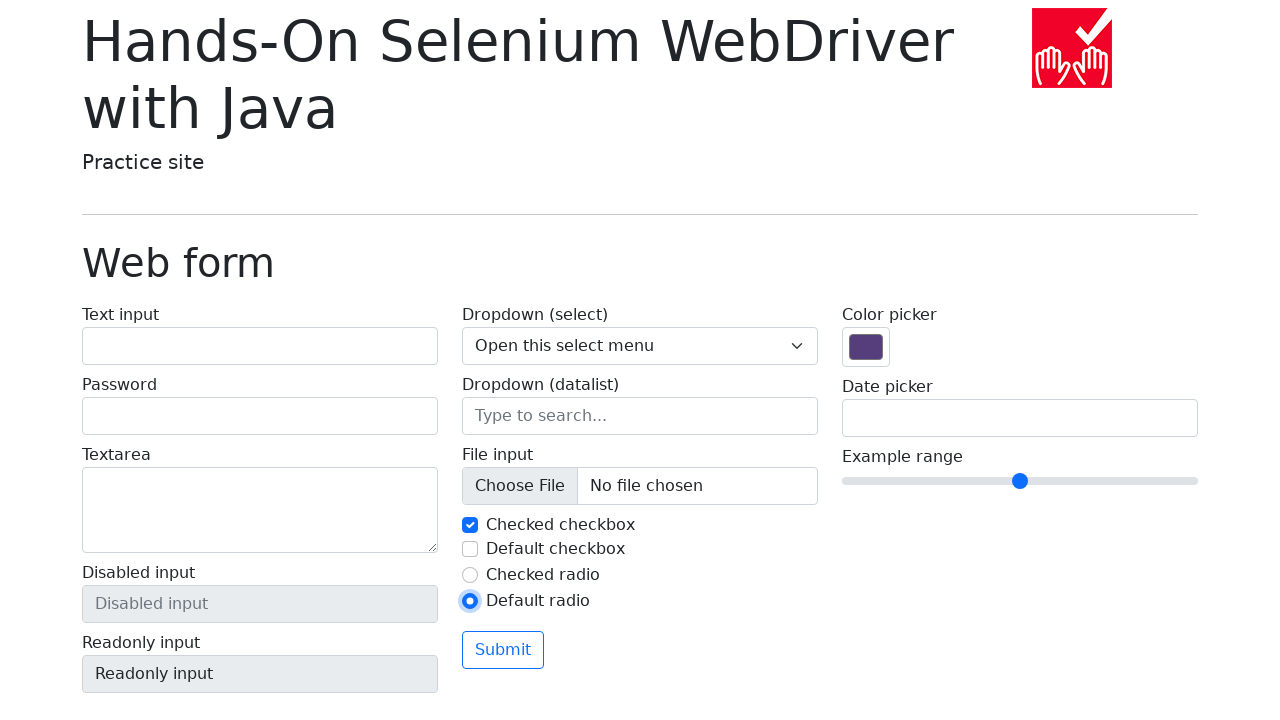

Verified second radio button is now selected
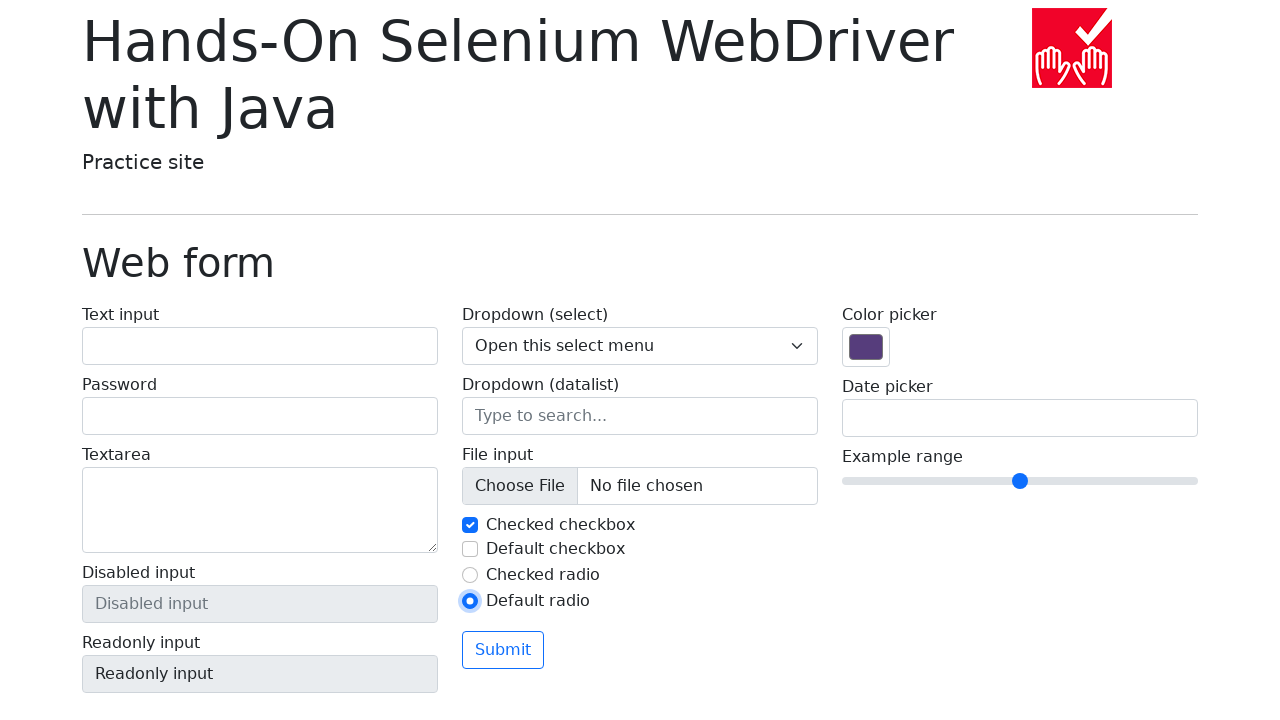

Verified first radio button is no longer selected
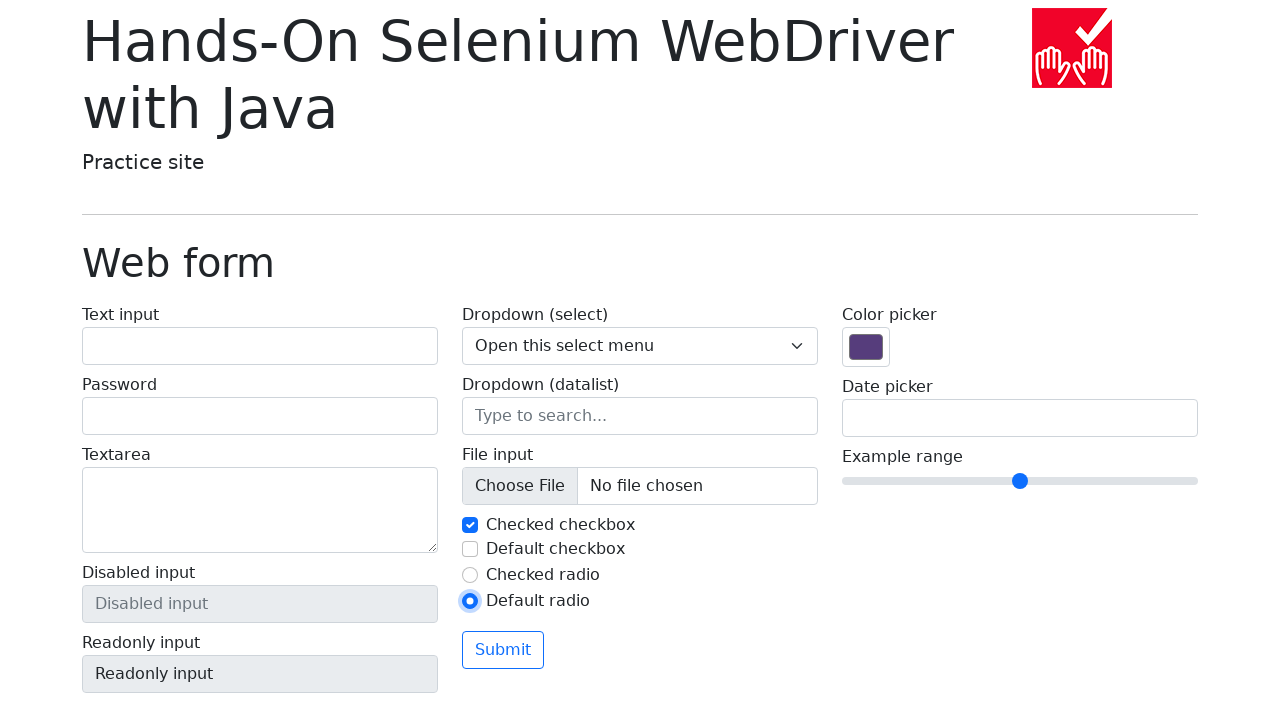

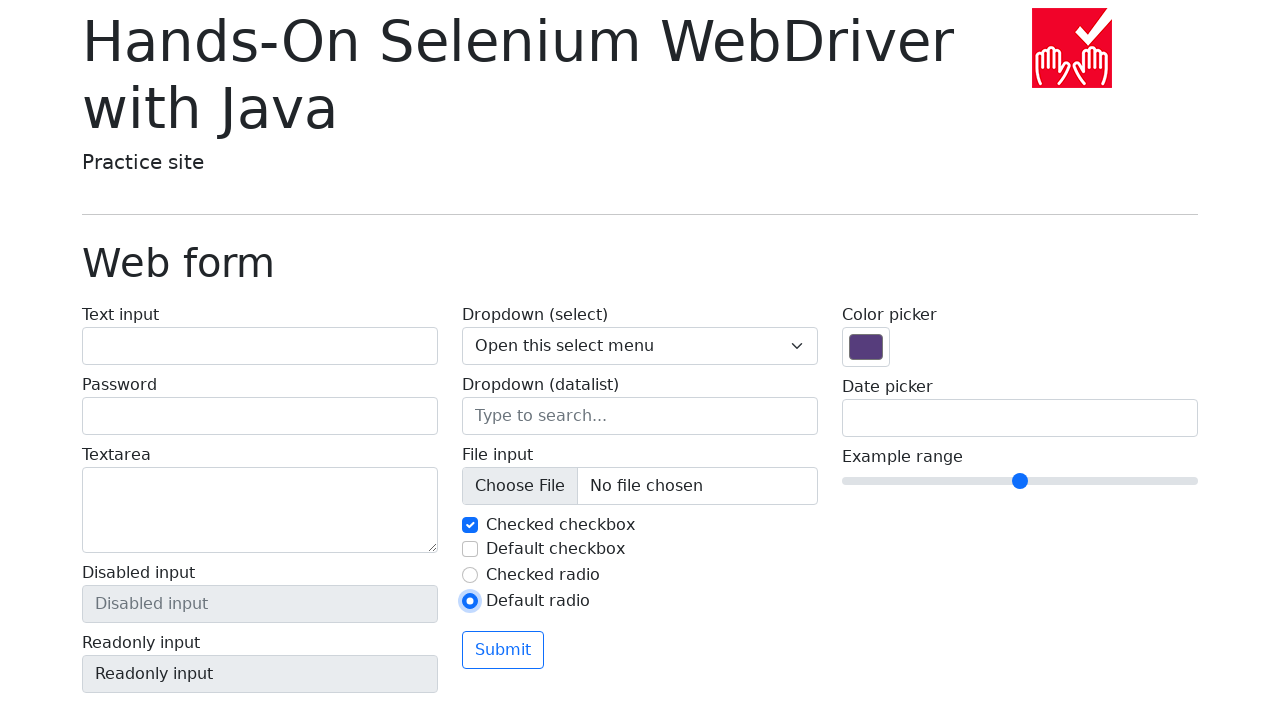